Tests window handling by verifying page content, clicking a link that opens a new window, switching to the new window to verify its content, then switching back to the original window to verify its title.

Starting URL: https://the-internet.herokuapp.com/windows

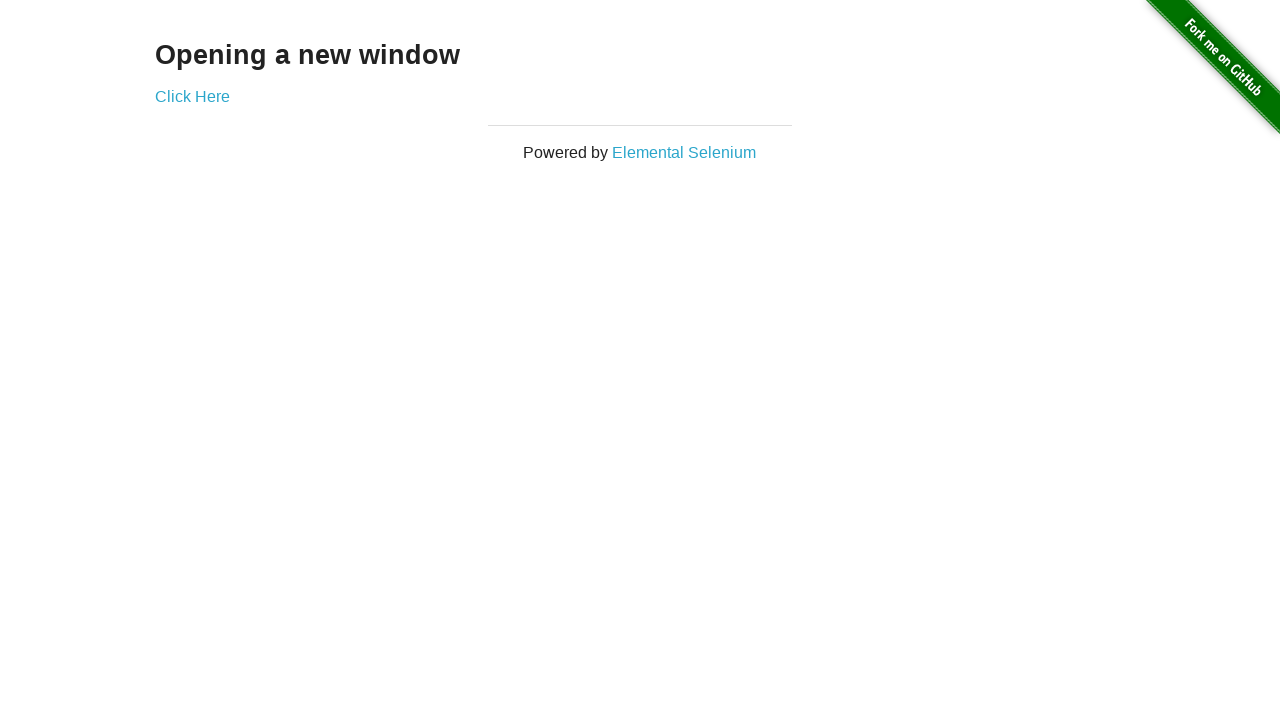

Retrieved heading text from first page
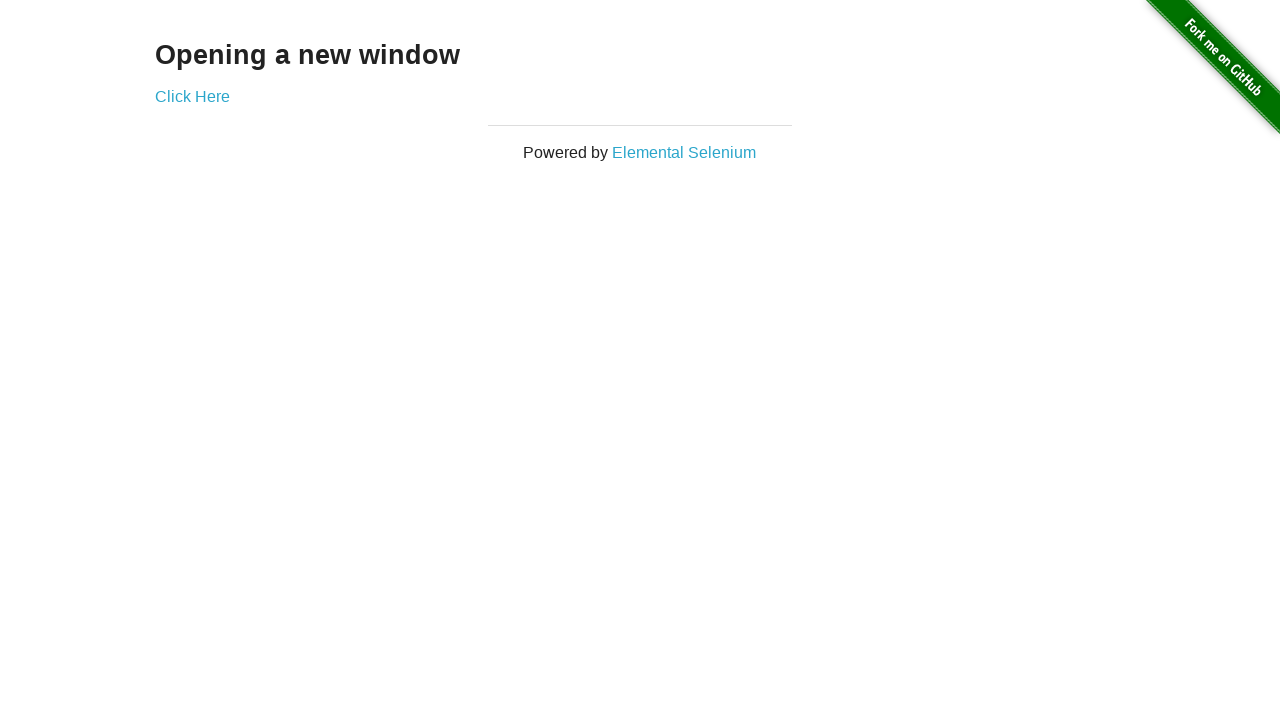

Verified heading text is 'Opening a new window'
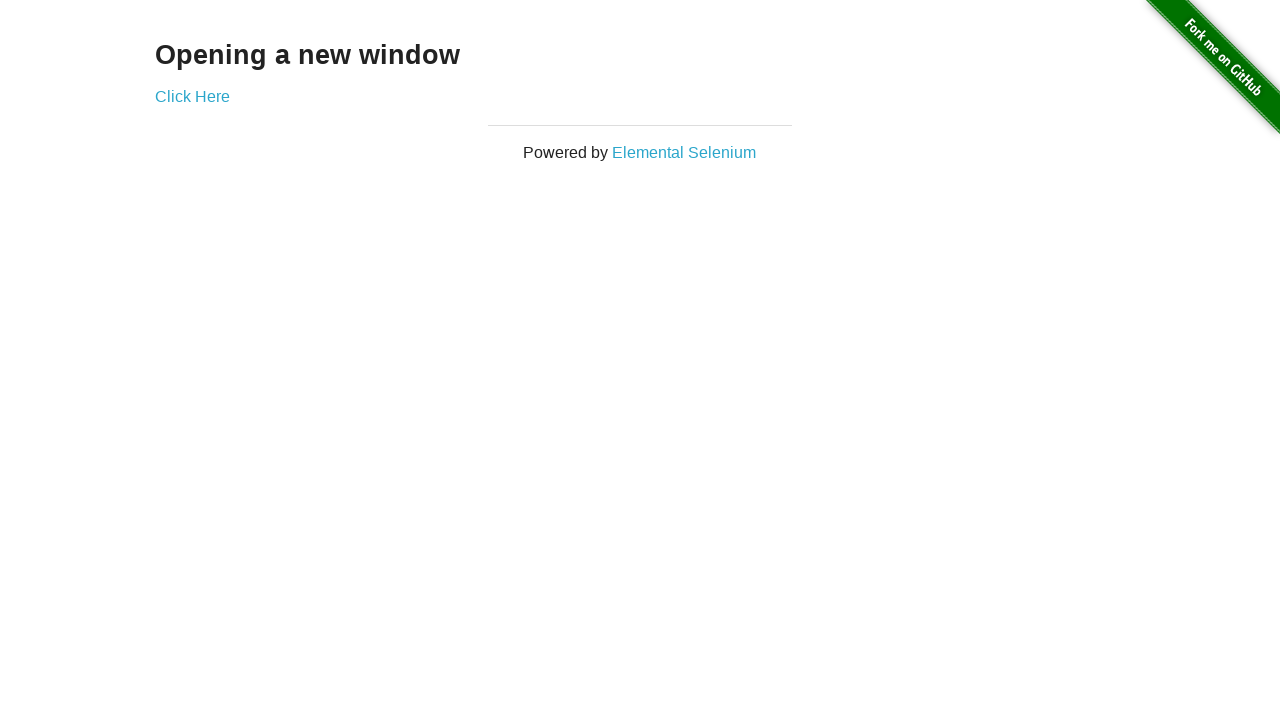

Verified original page title is 'The Internet'
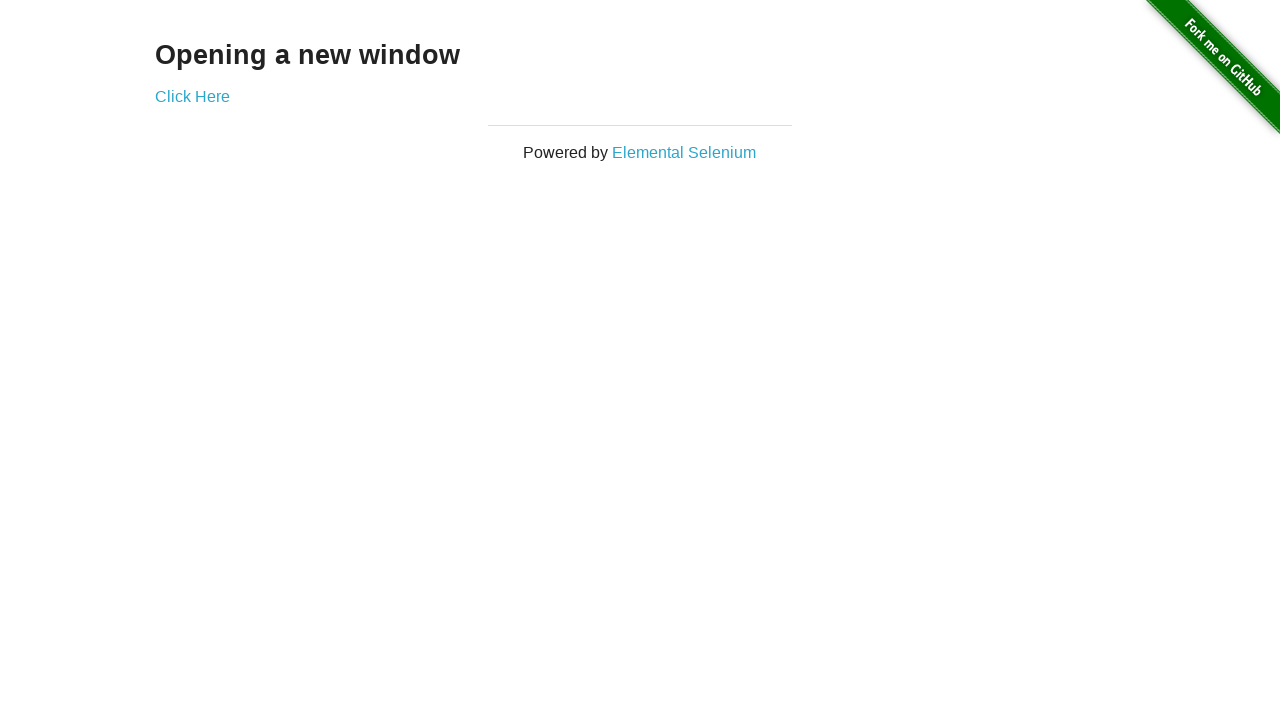

Clicked 'Click Here' link to open new window at (192, 96) on text=Click Here
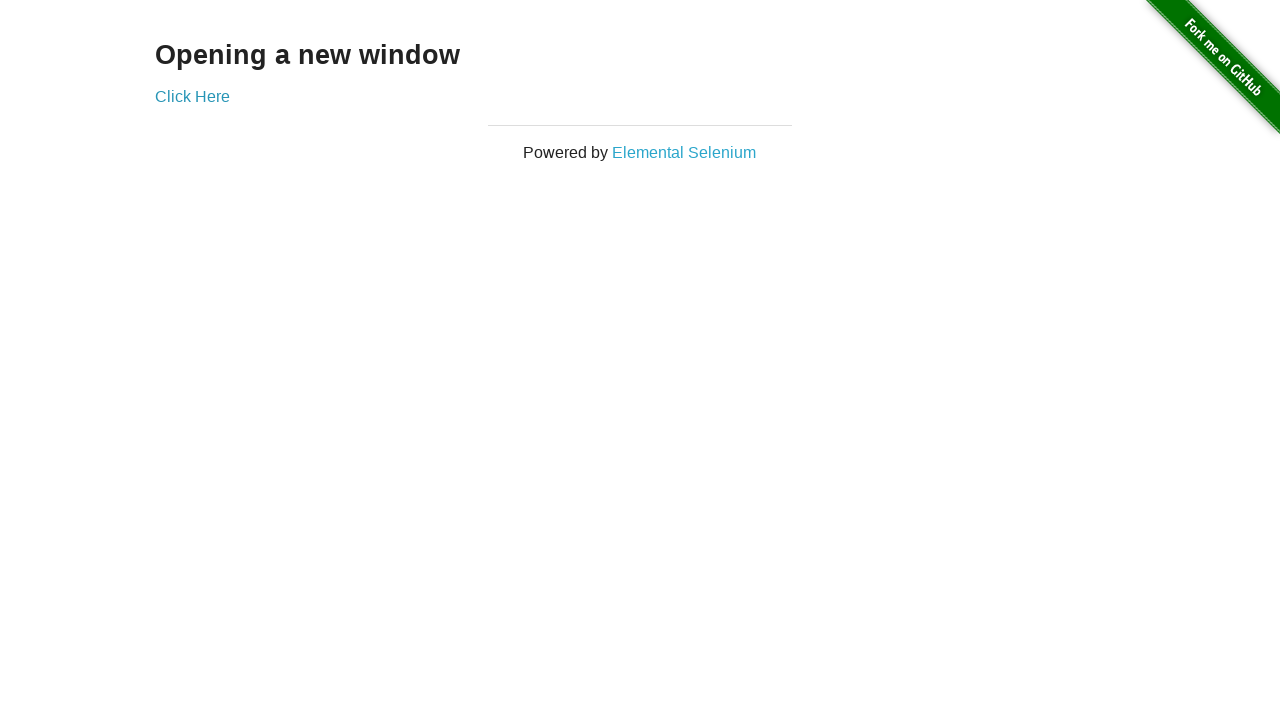

Obtained reference to new window
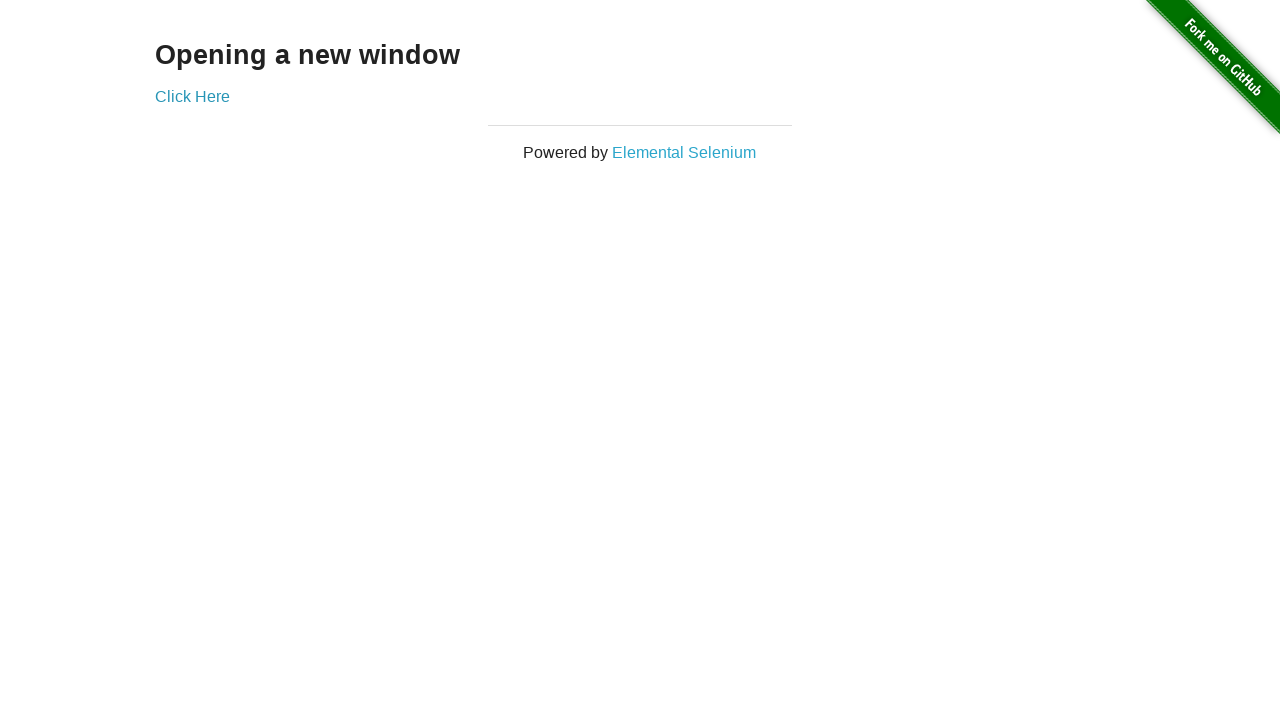

New window fully loaded
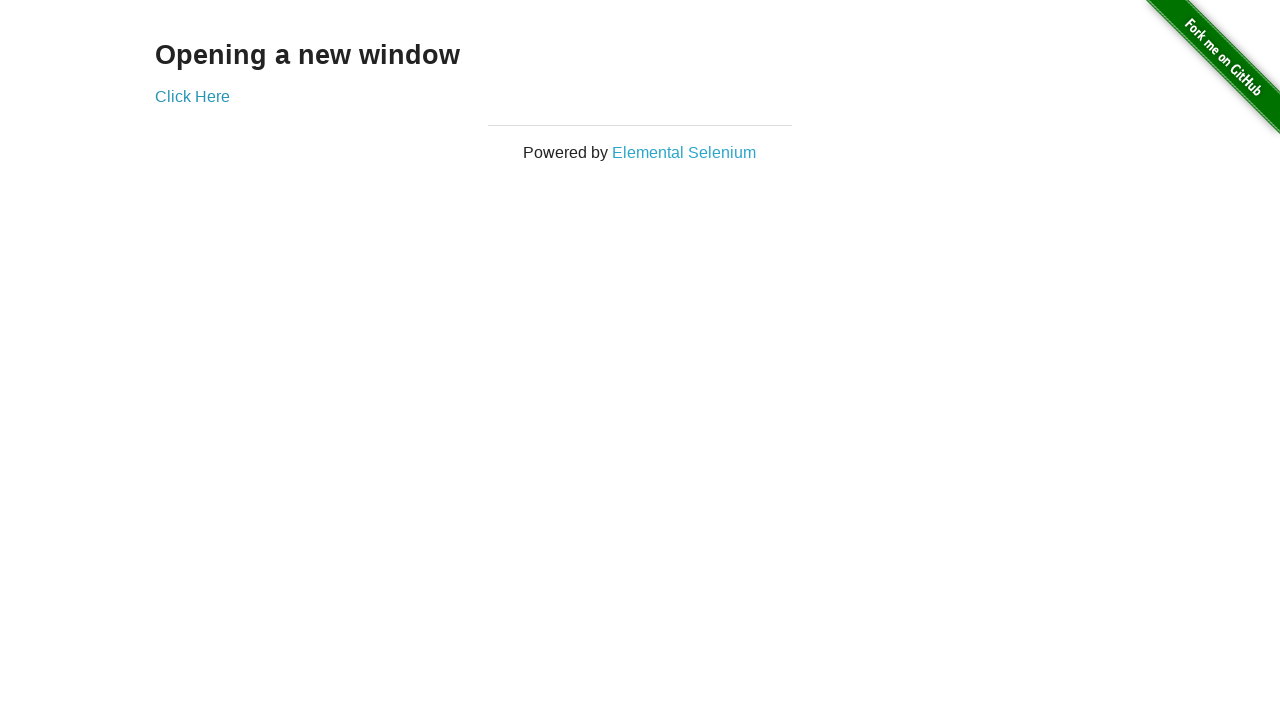

Verified new window title is 'New Window'
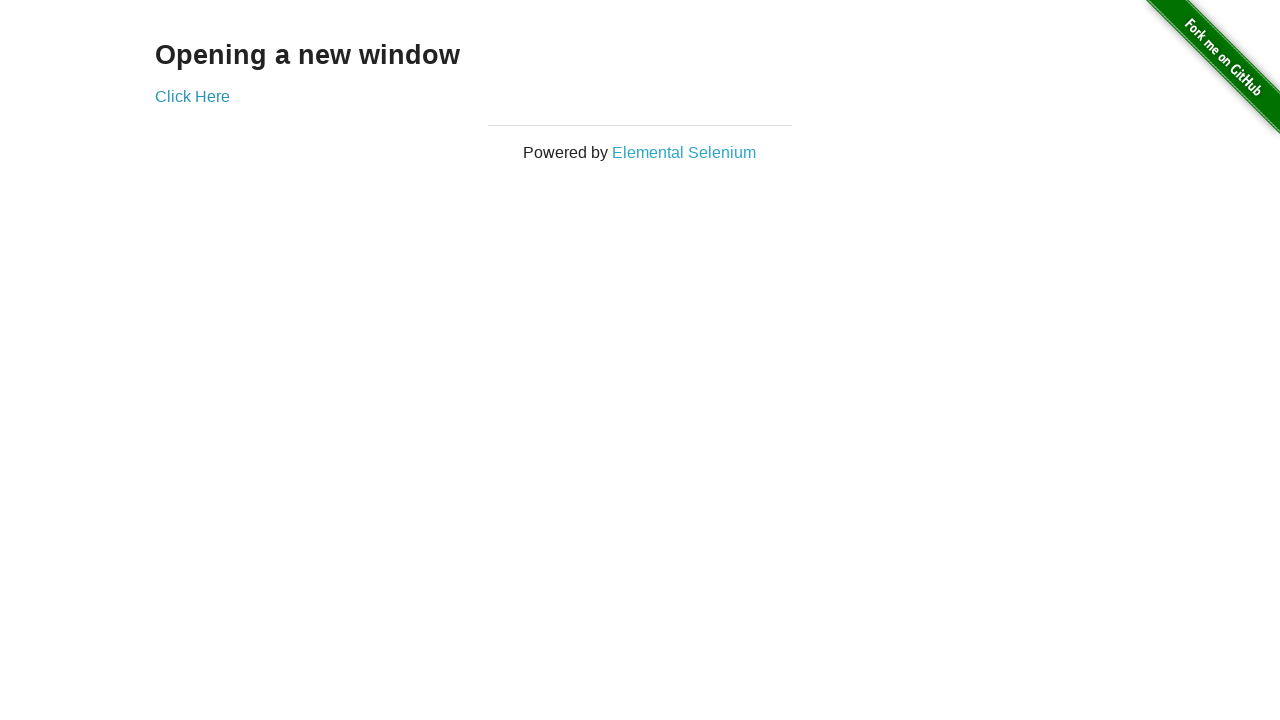

Retrieved heading text from new window
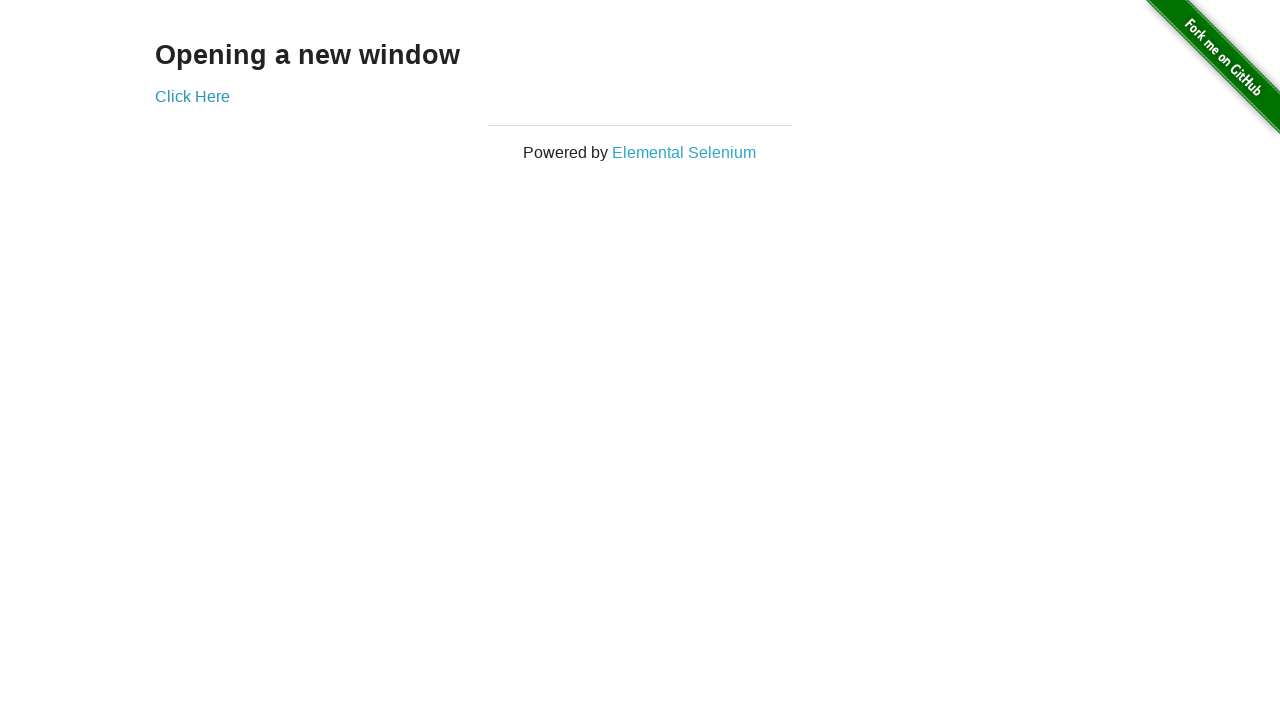

Verified new window heading text is 'New Window'
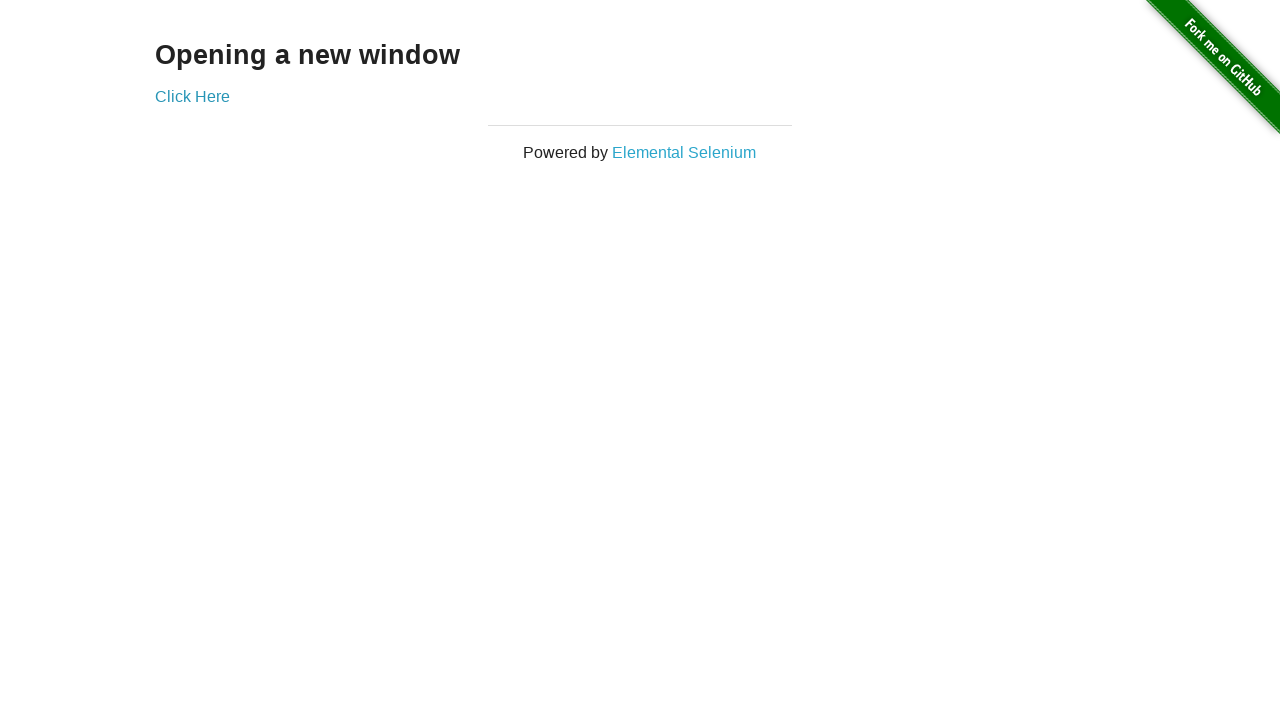

Switched back to original window
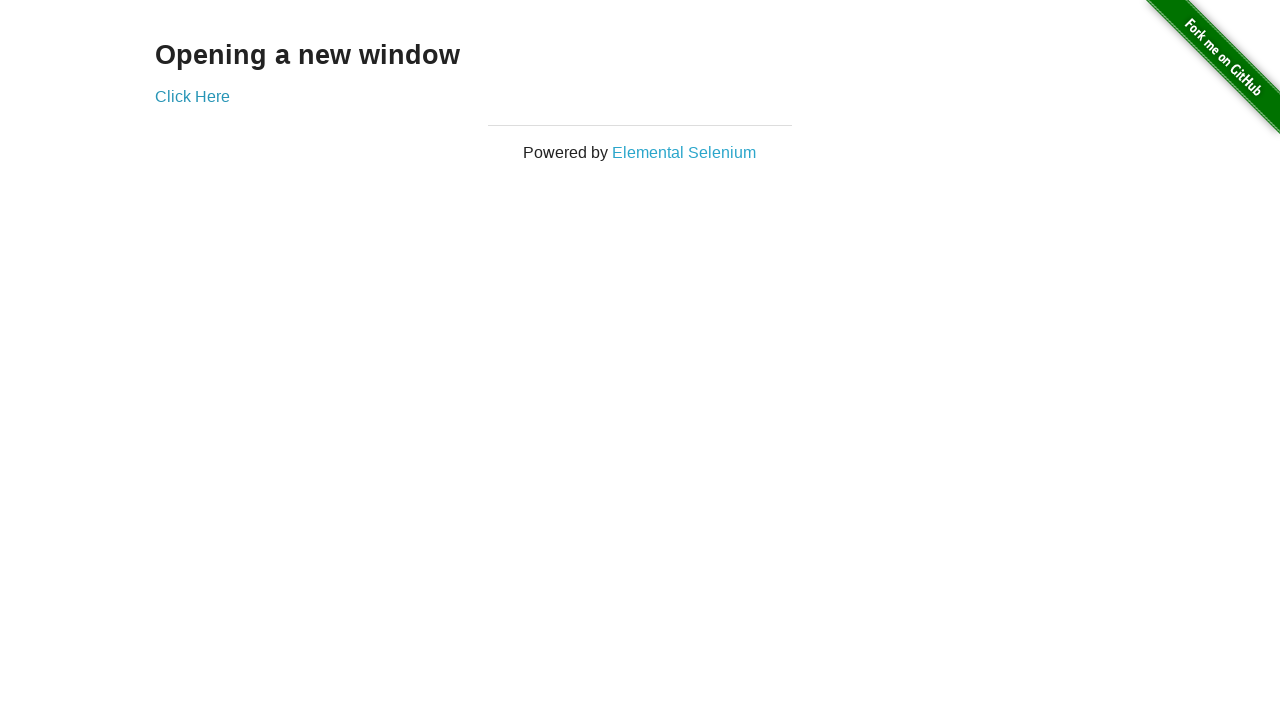

Verified original page title is still 'The Internet' after window switch
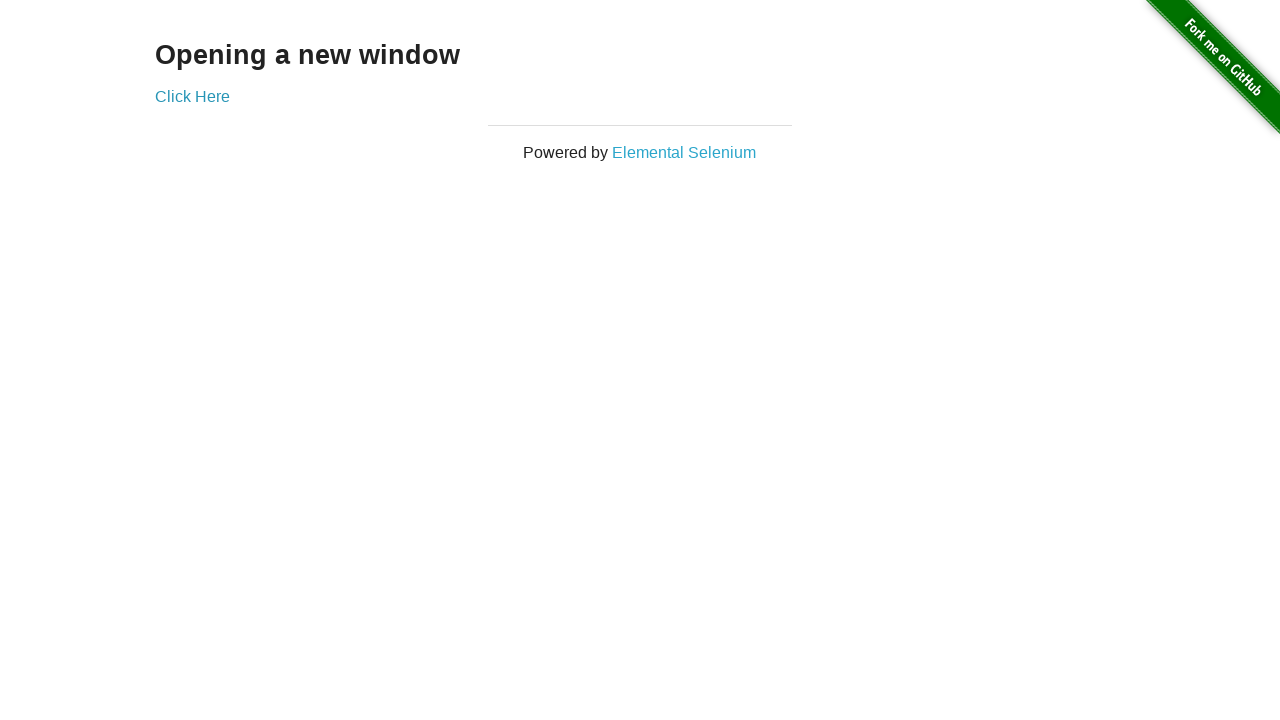

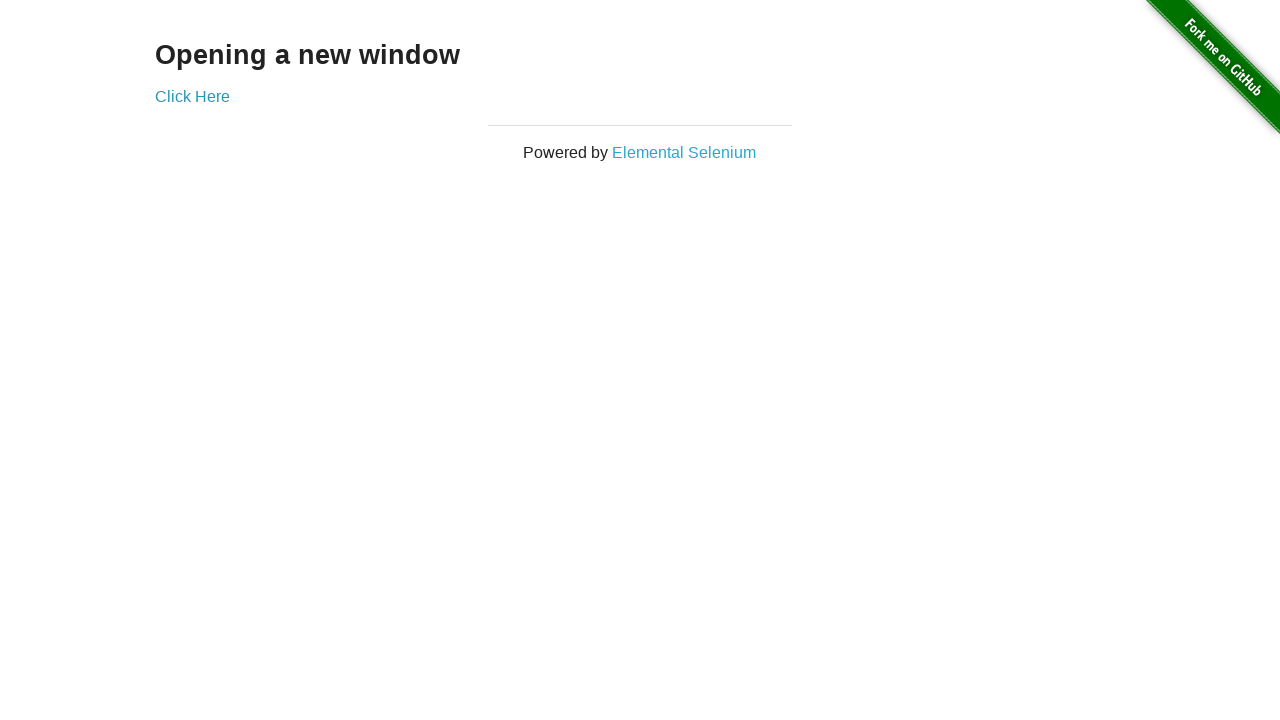